Navigates to Rediff.com homepage and maximizes the browser window to verify the page loads successfully.

Starting URL: http://rediff.com

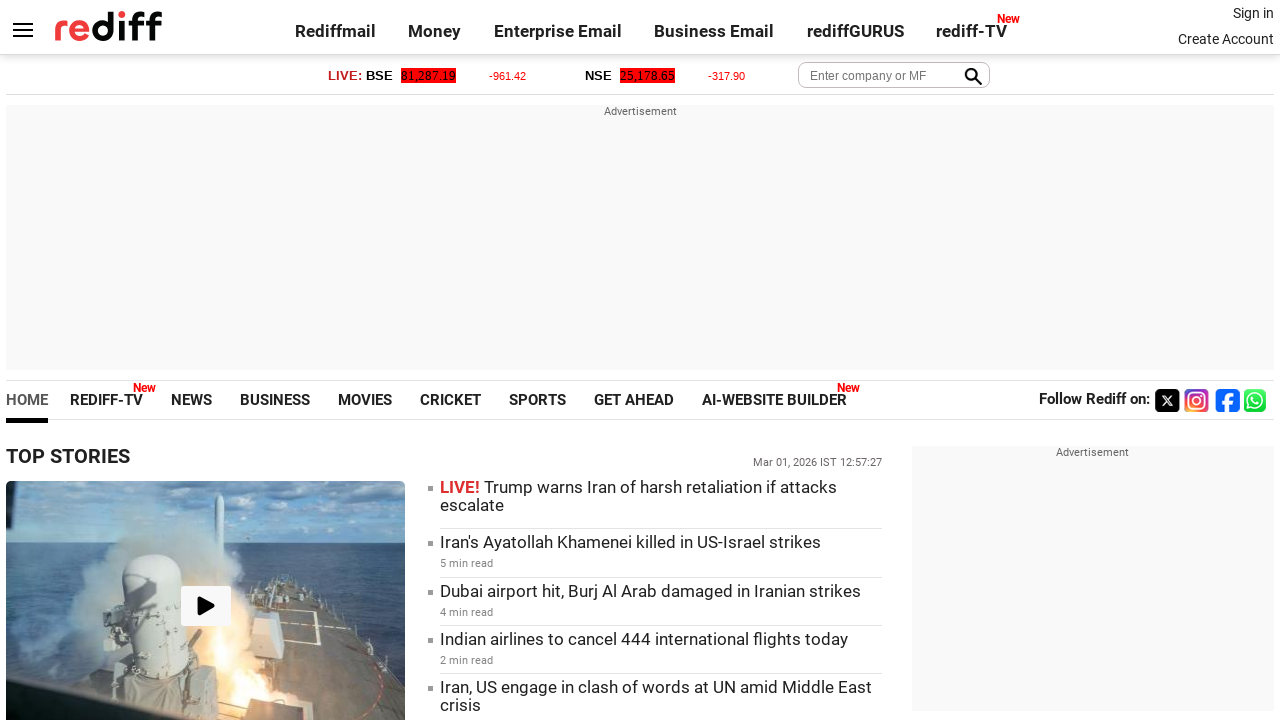

Navigated to Rediff.com homepage
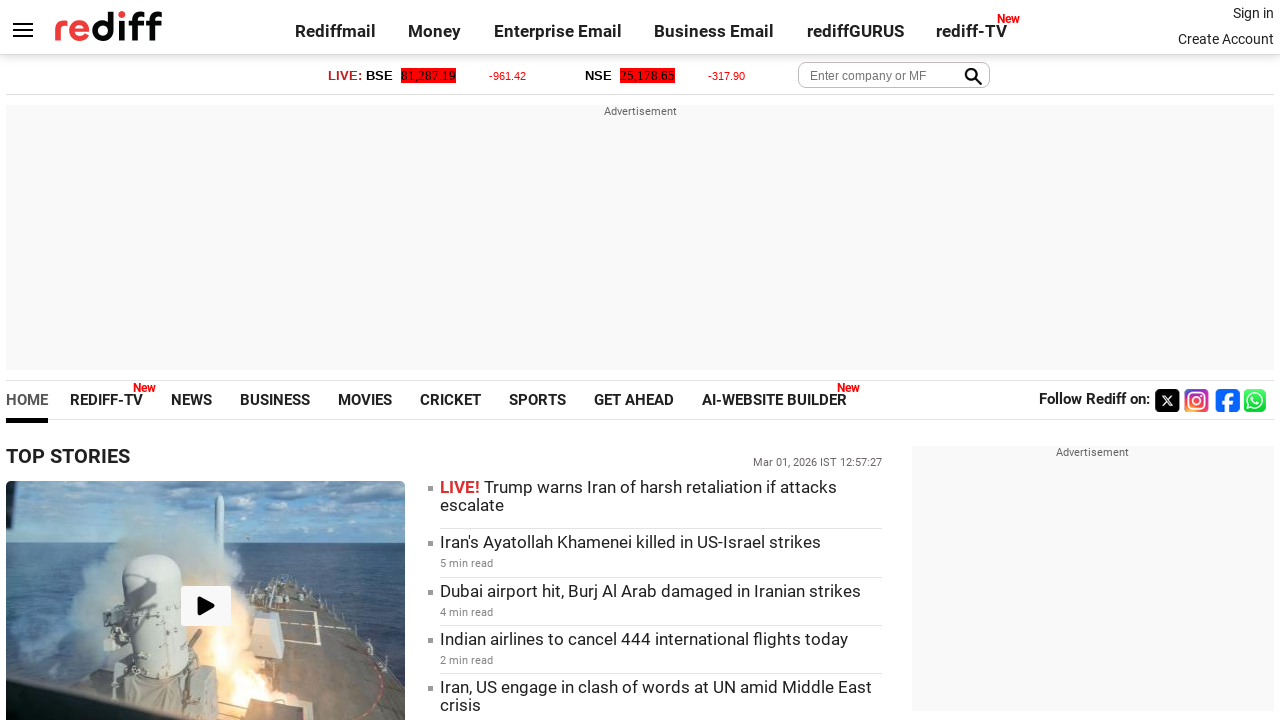

Maximized browser window to 1920x1080
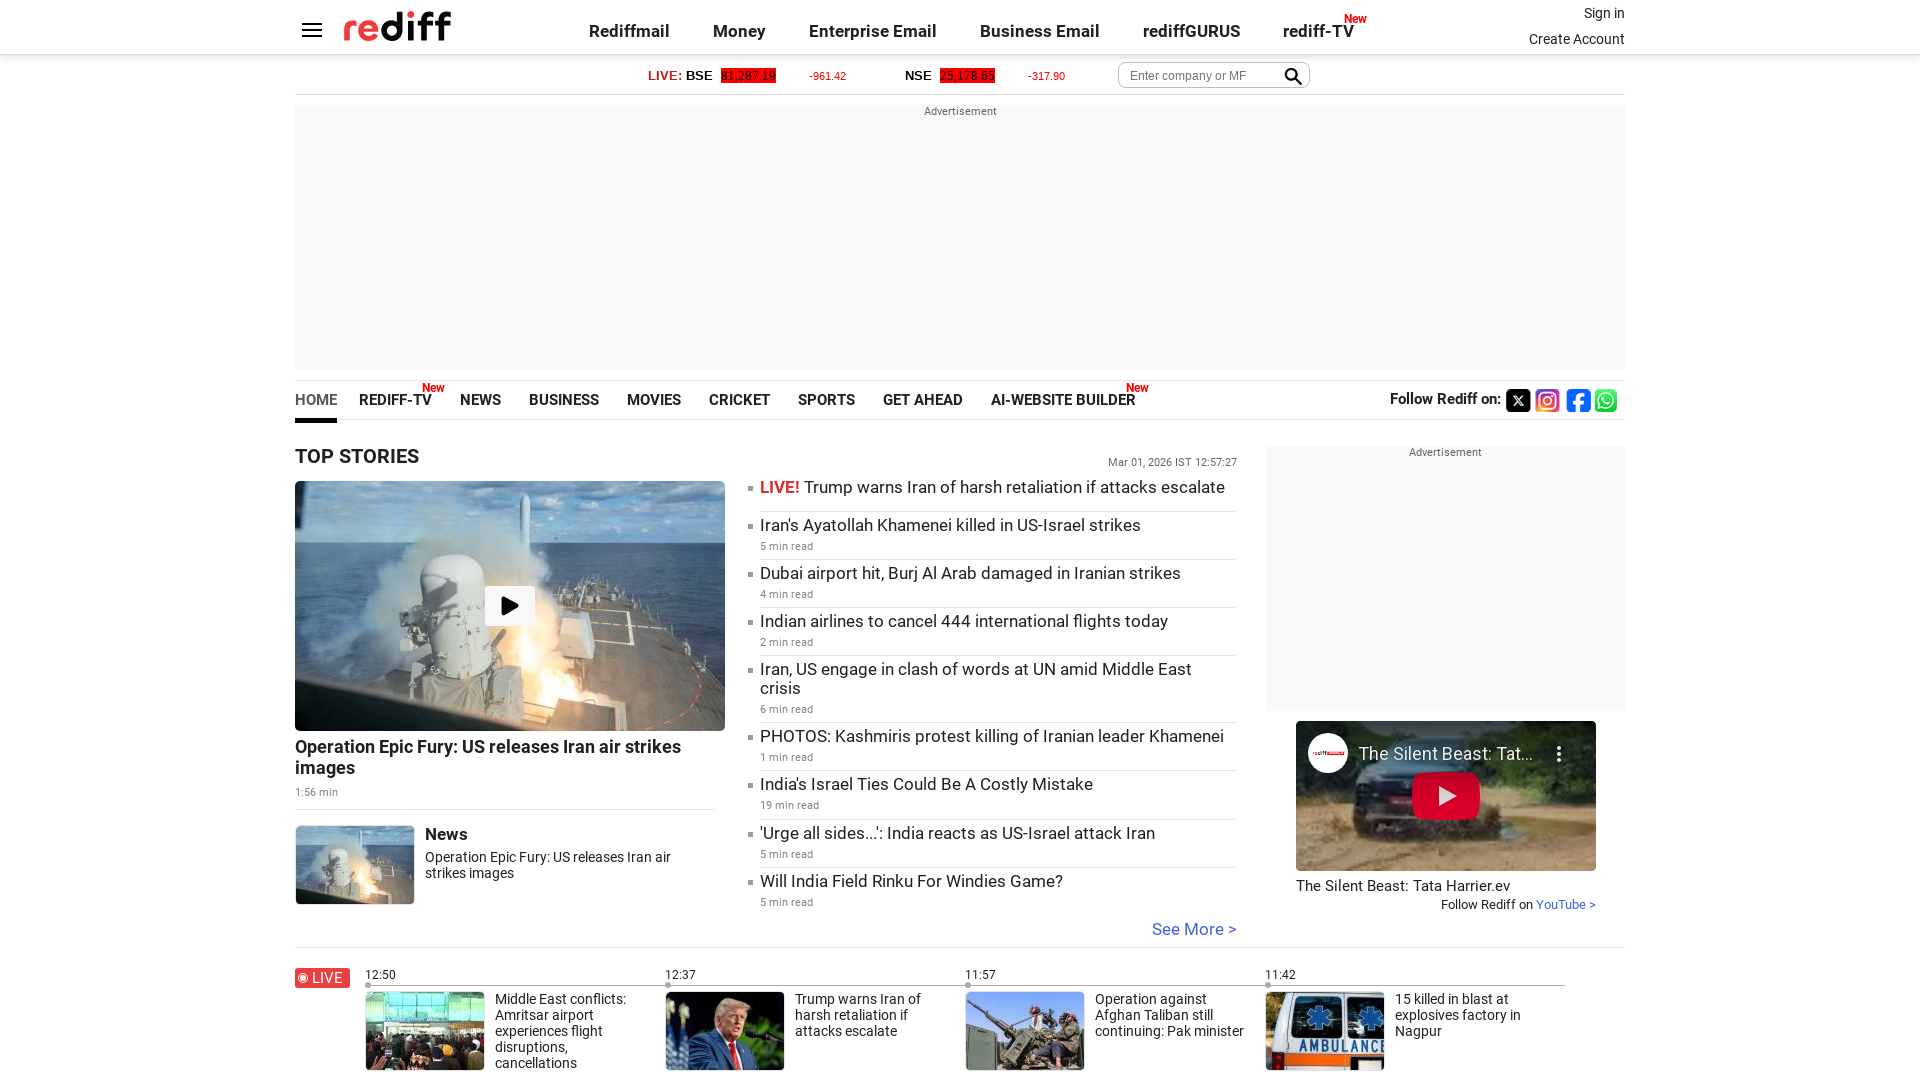

Page fully loaded and DOM content is ready
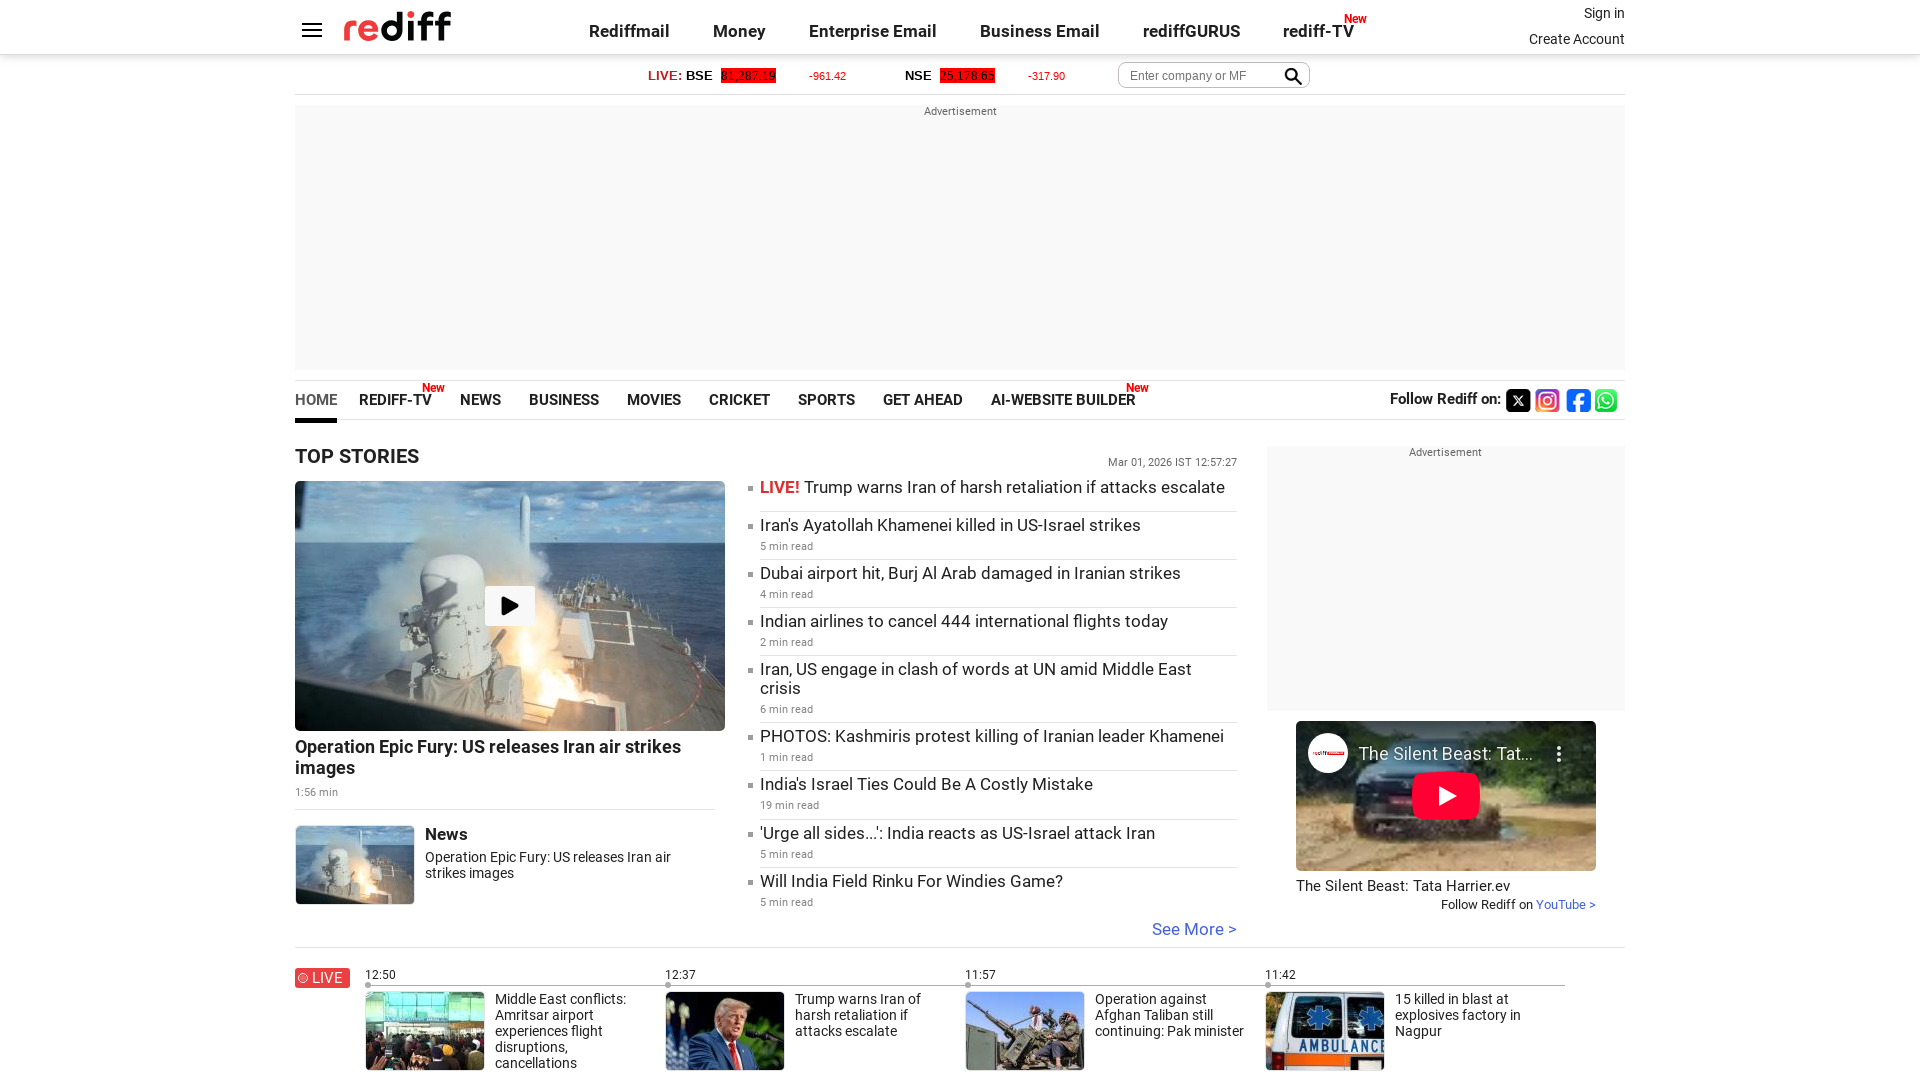

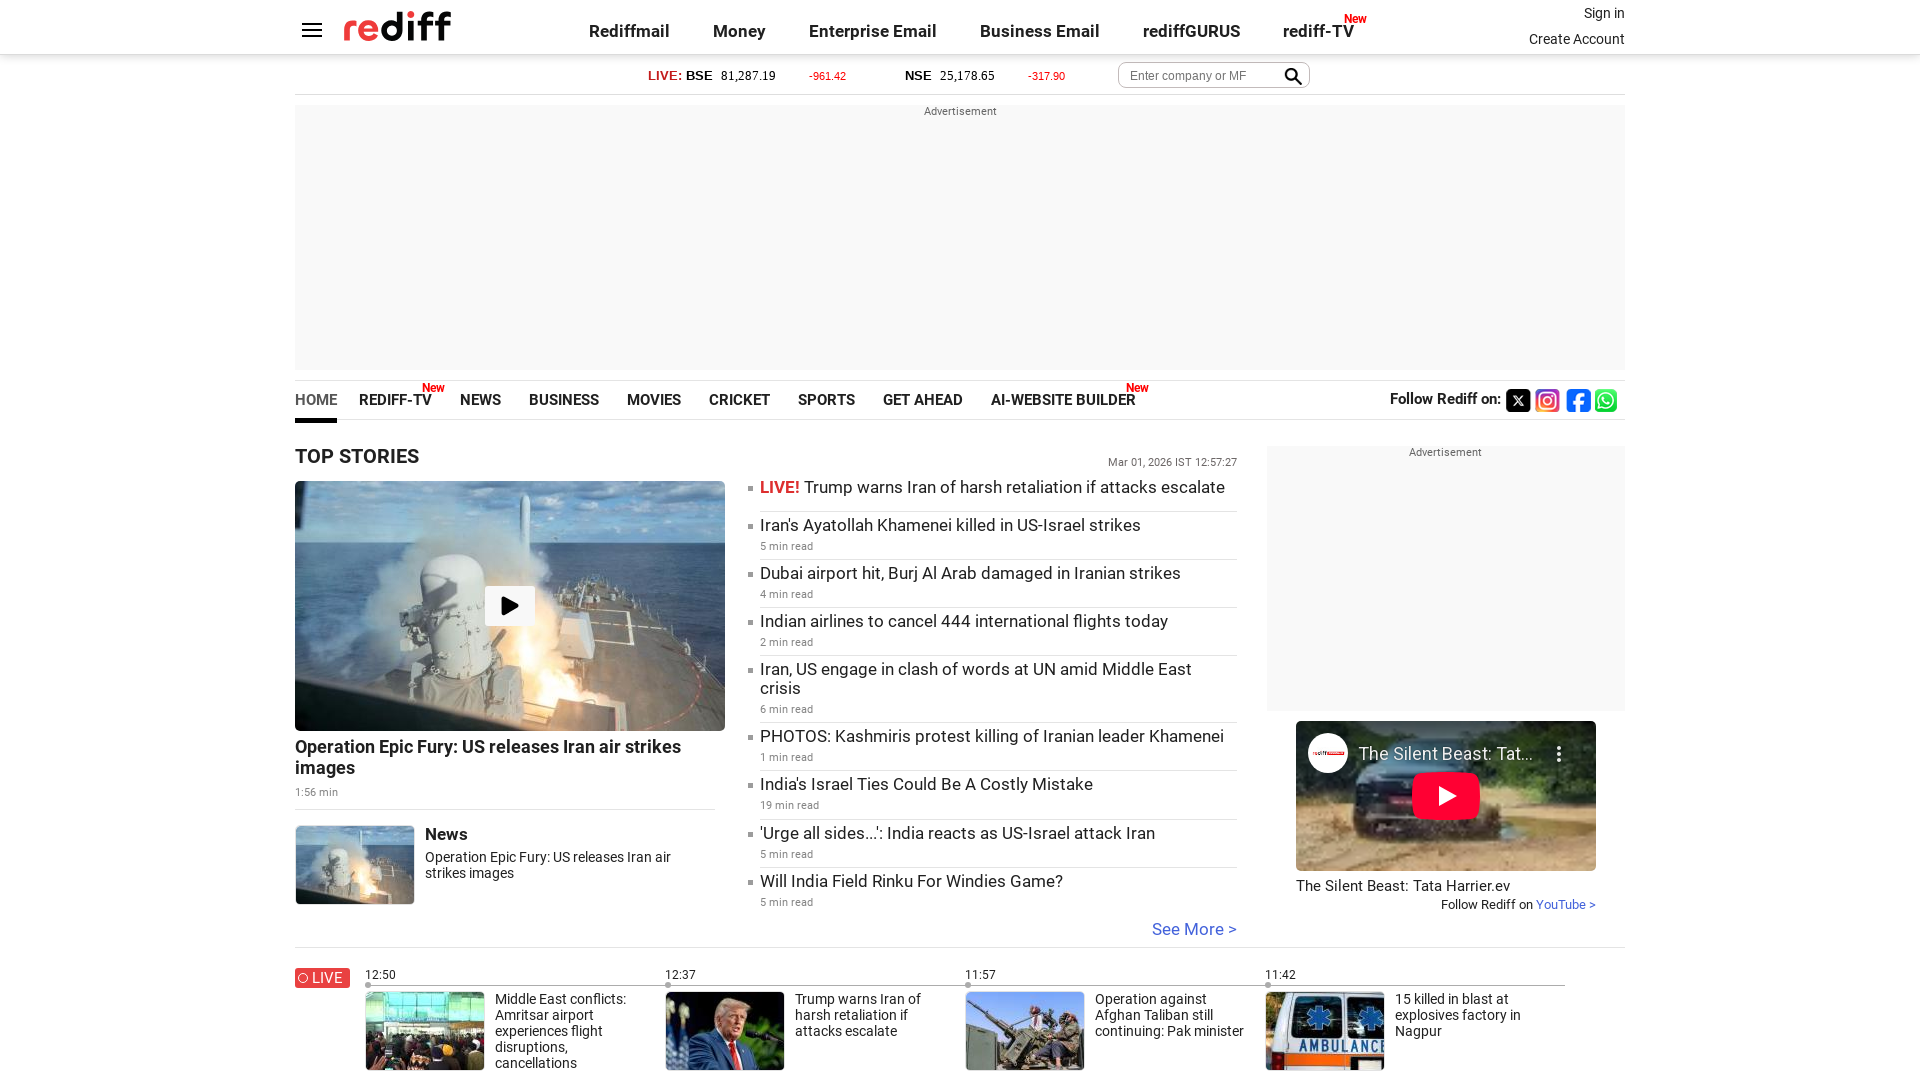